Tests multiple contact forms on a complicated page by filling in name, email, and message fields for three different contact forms, then verifies the email field content.

Starting URL: https://ultimateqa.com/complicated-page

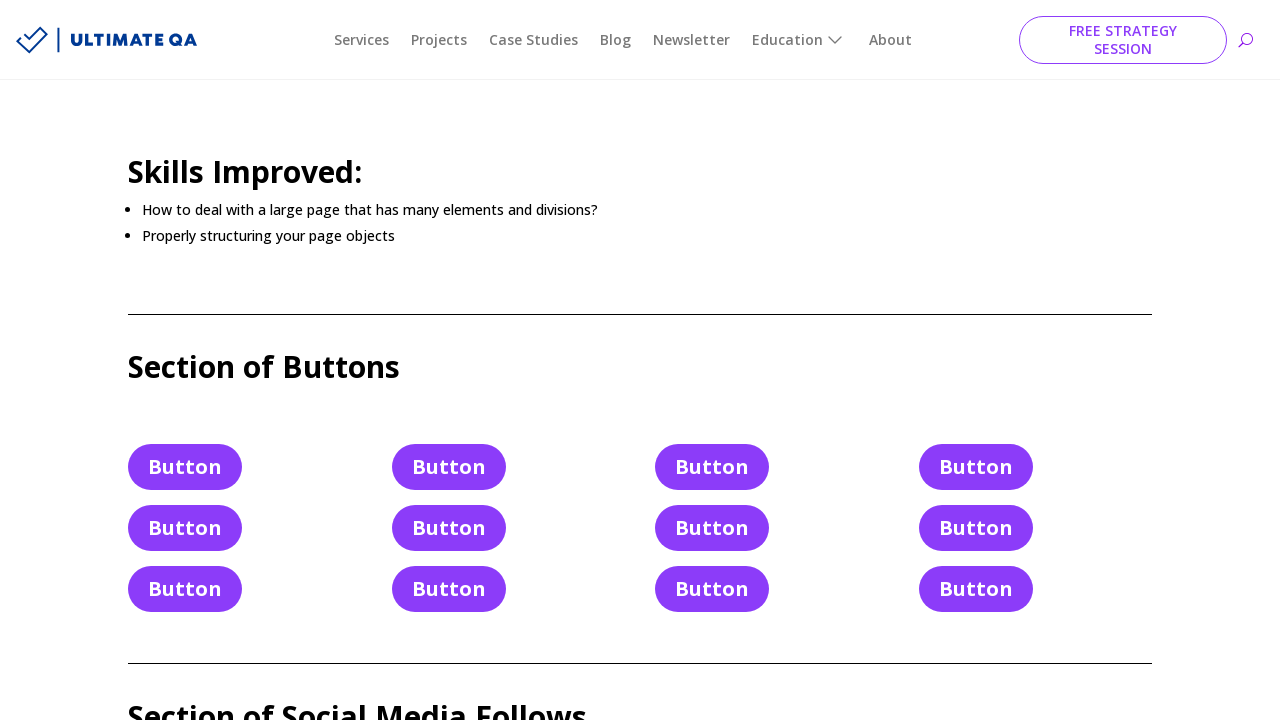

Filled first contact form name field with 'TEST_NAME' on #et_pb_contact_name_0
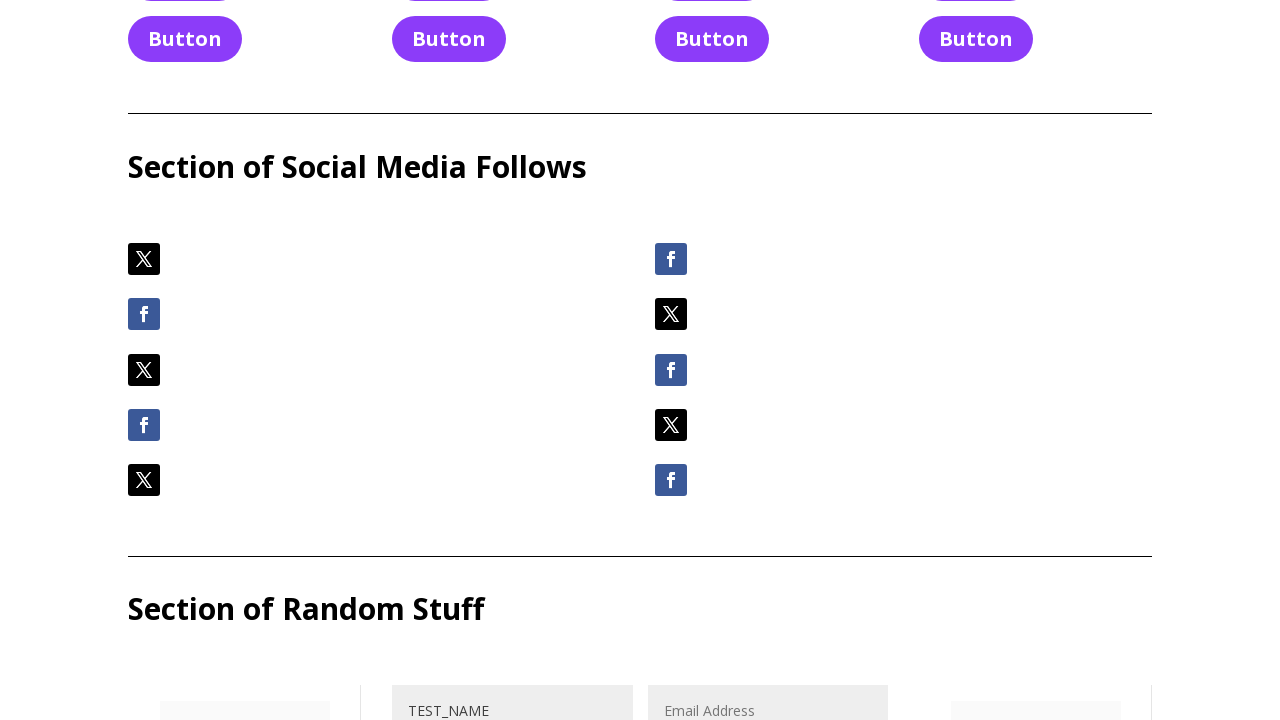

Filled first contact form email field with 'email@email.email' on #et_pb_contact_email_0
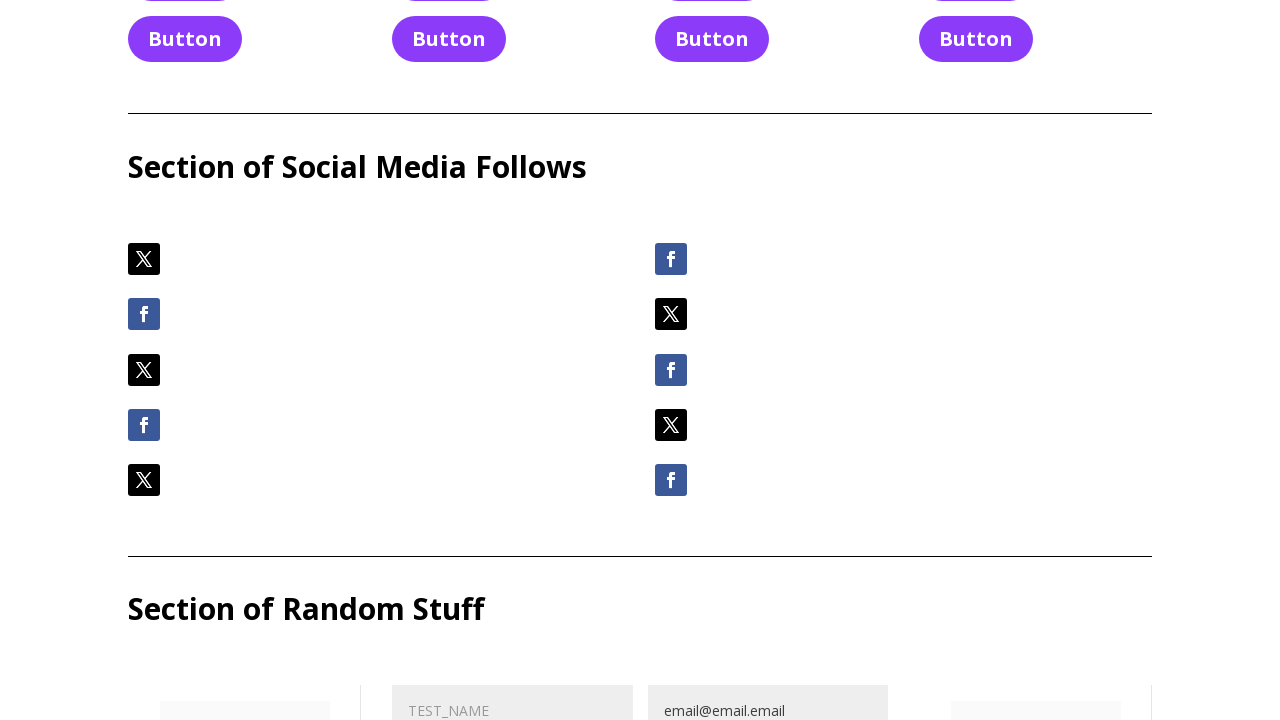

Filled first contact form message field with multi-line text on #et_pb_contact_message_0
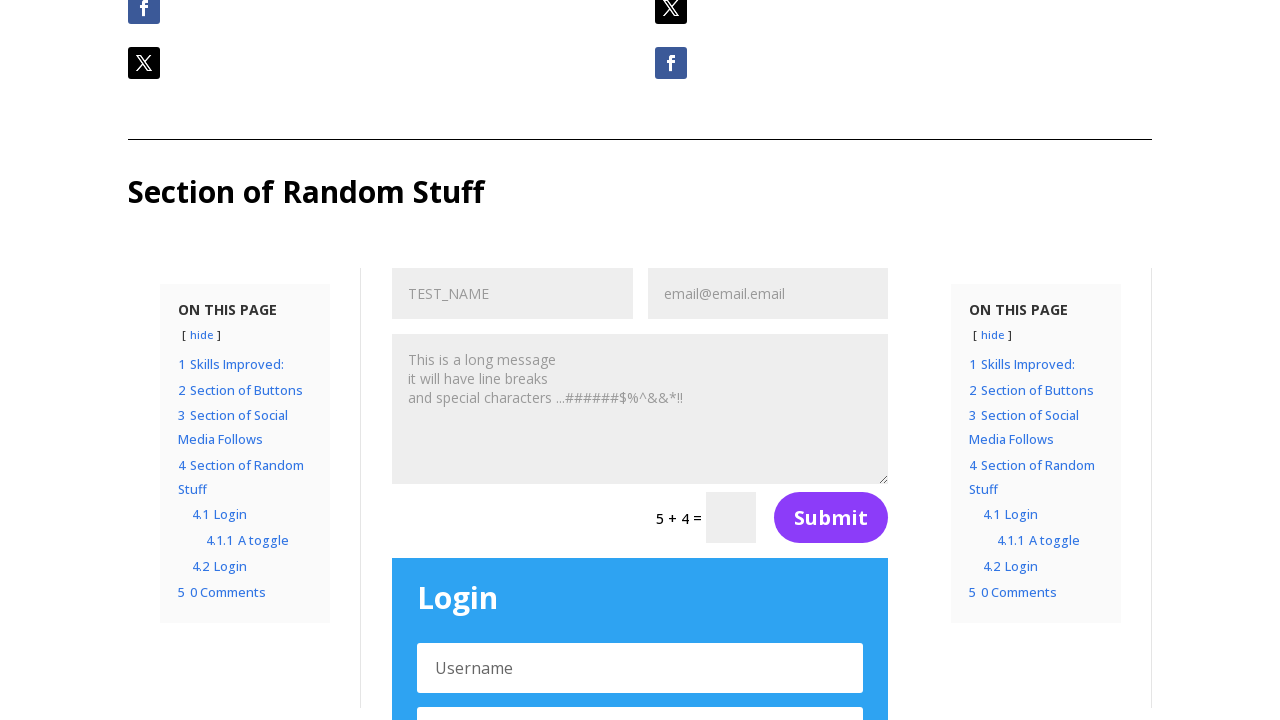

Filled second contact form name field with 'TEST_NAME' on #et_pb_contact_name_1
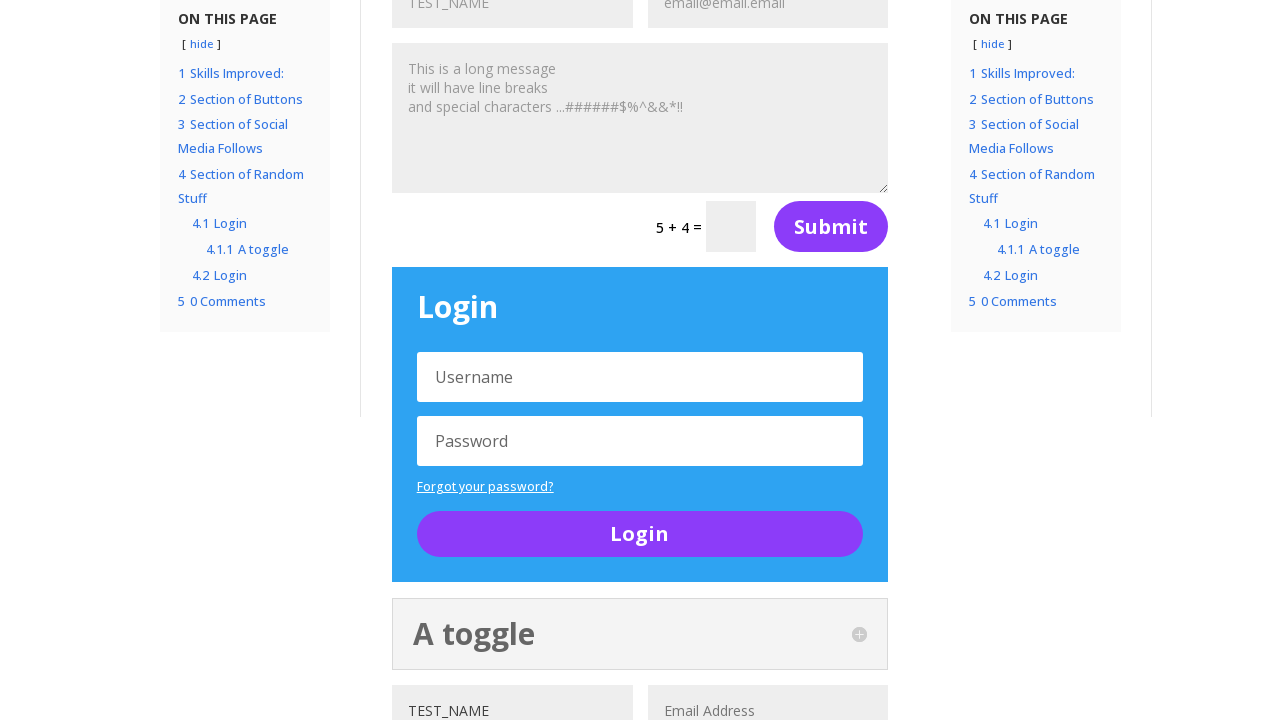

Filled second contact form email field with 'email@email.email' on #et_pb_contact_email_1
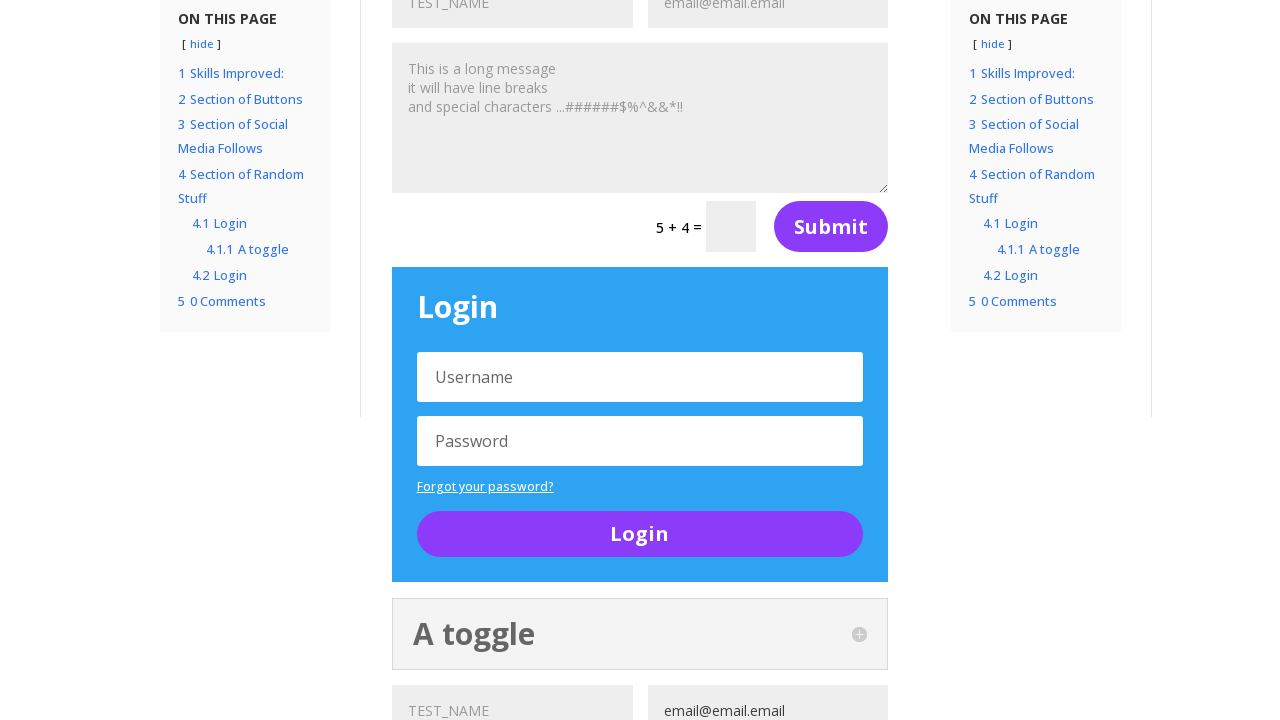

Filled second contact form message field with multi-line text on #et_pb_contact_message_1
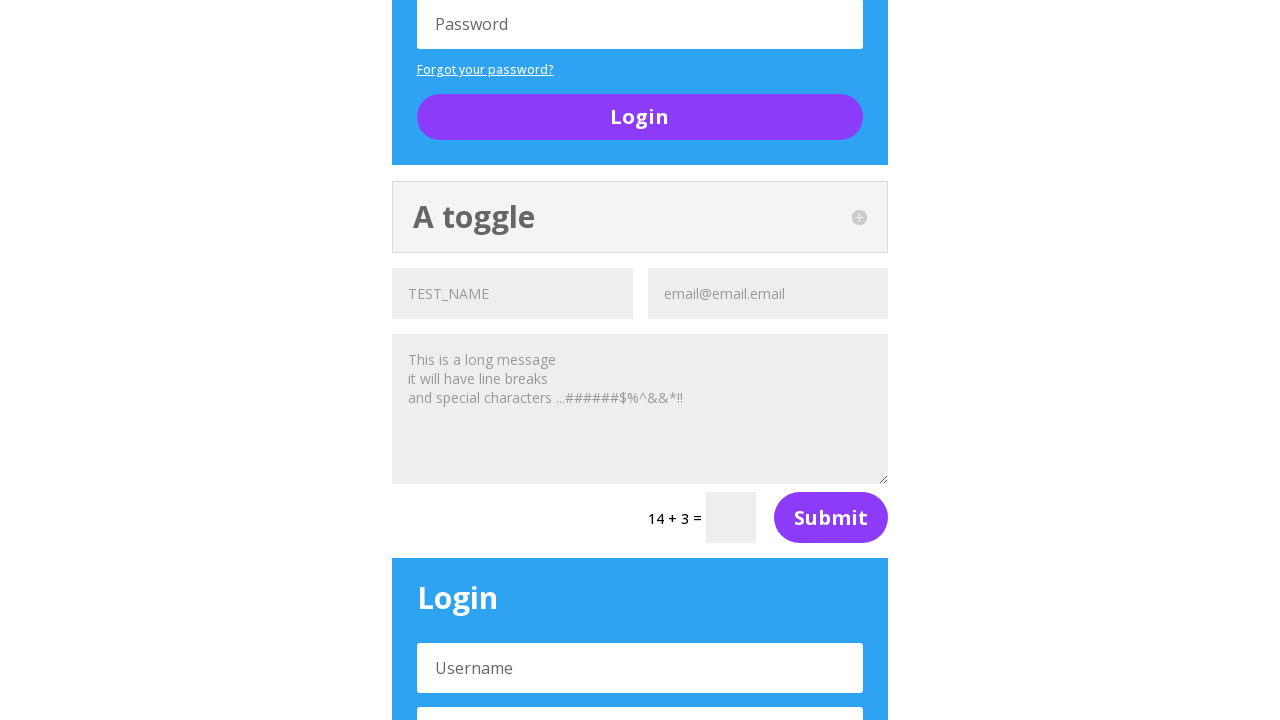

Filled third contact form name field with 'TEST_NAME' on #et_pb_contact_name_2
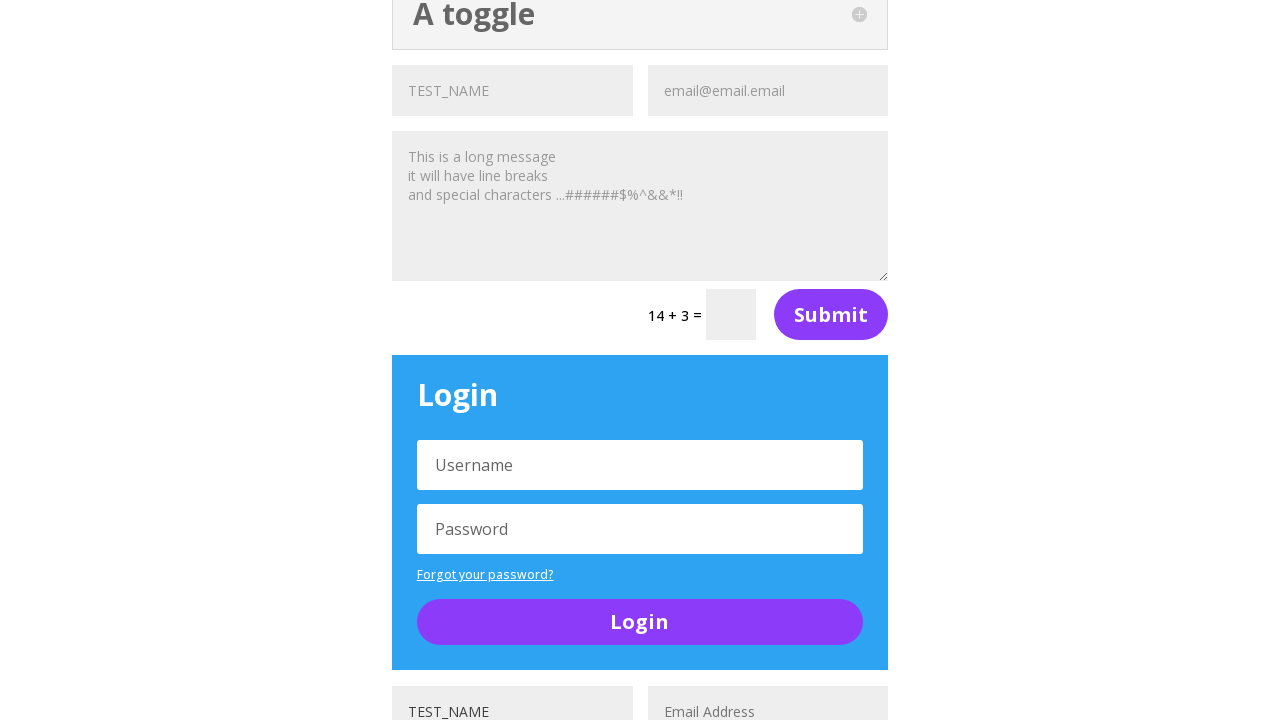

Filled third contact form email field with 'email@email.email' on #et_pb_contact_email_2
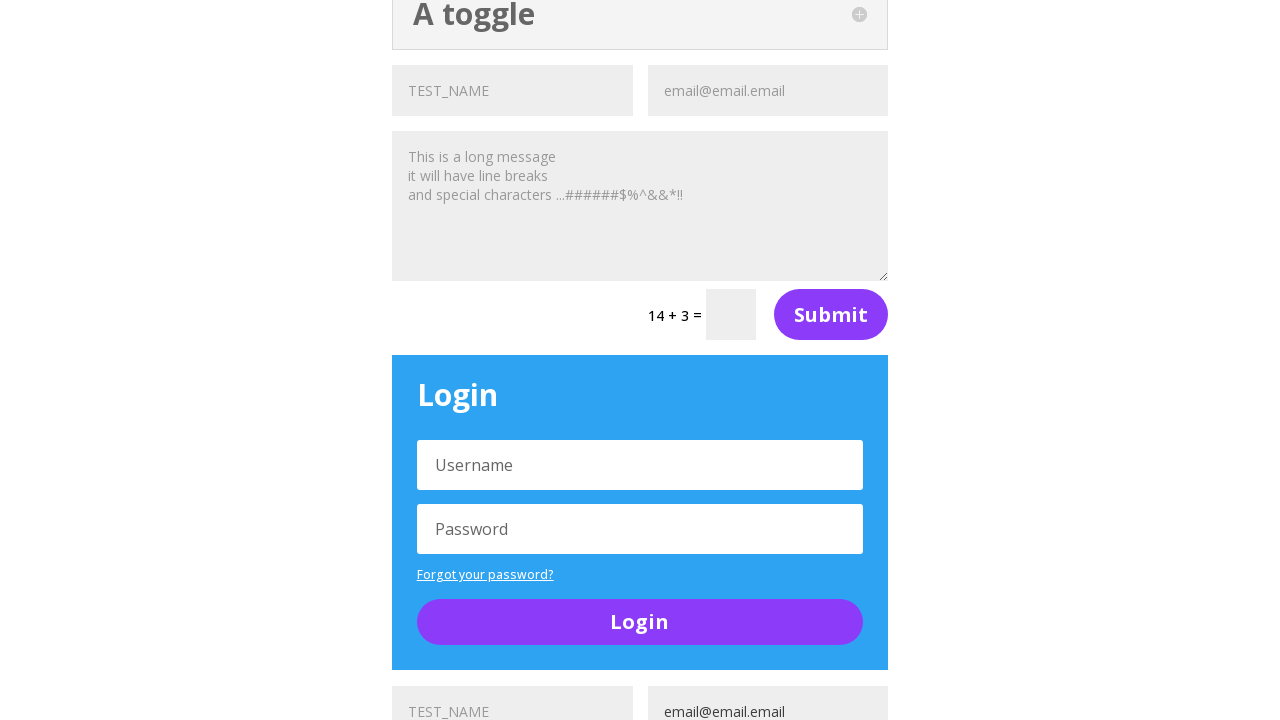

Filled third contact form message field with multi-line text on #et_pb_contact_message_2
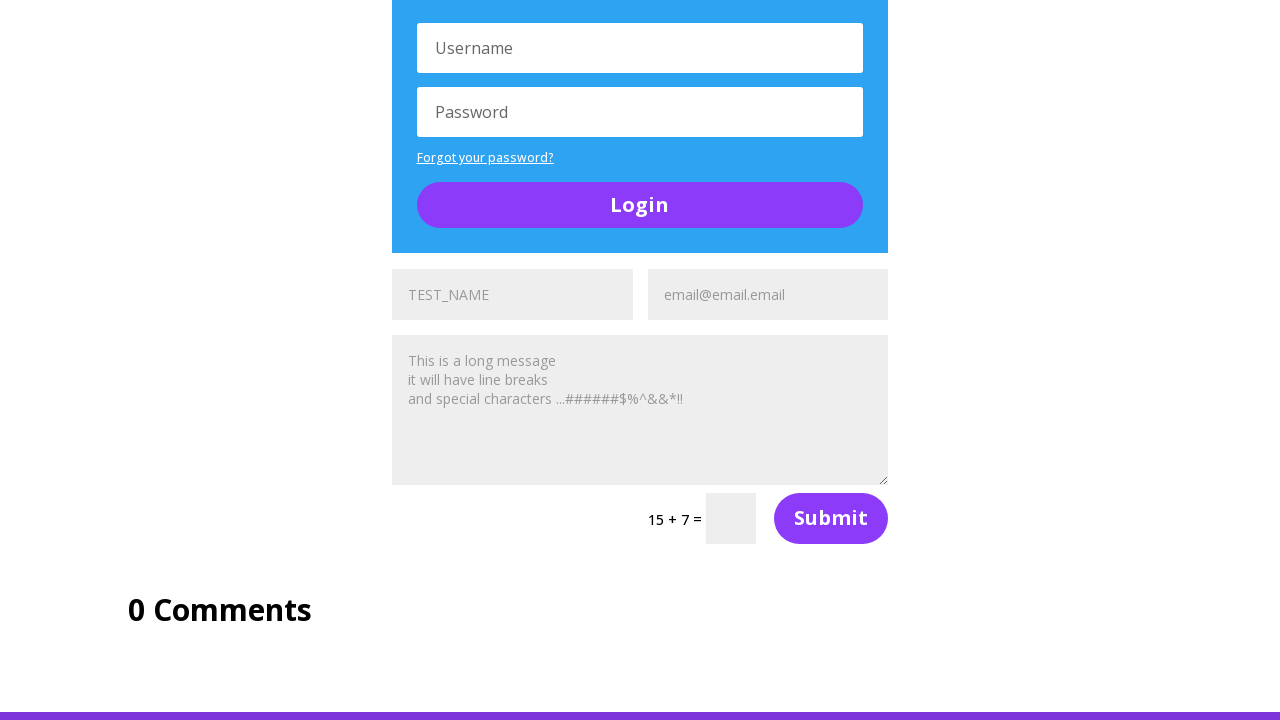

Verified third contact form email field contains 'email@email.email'
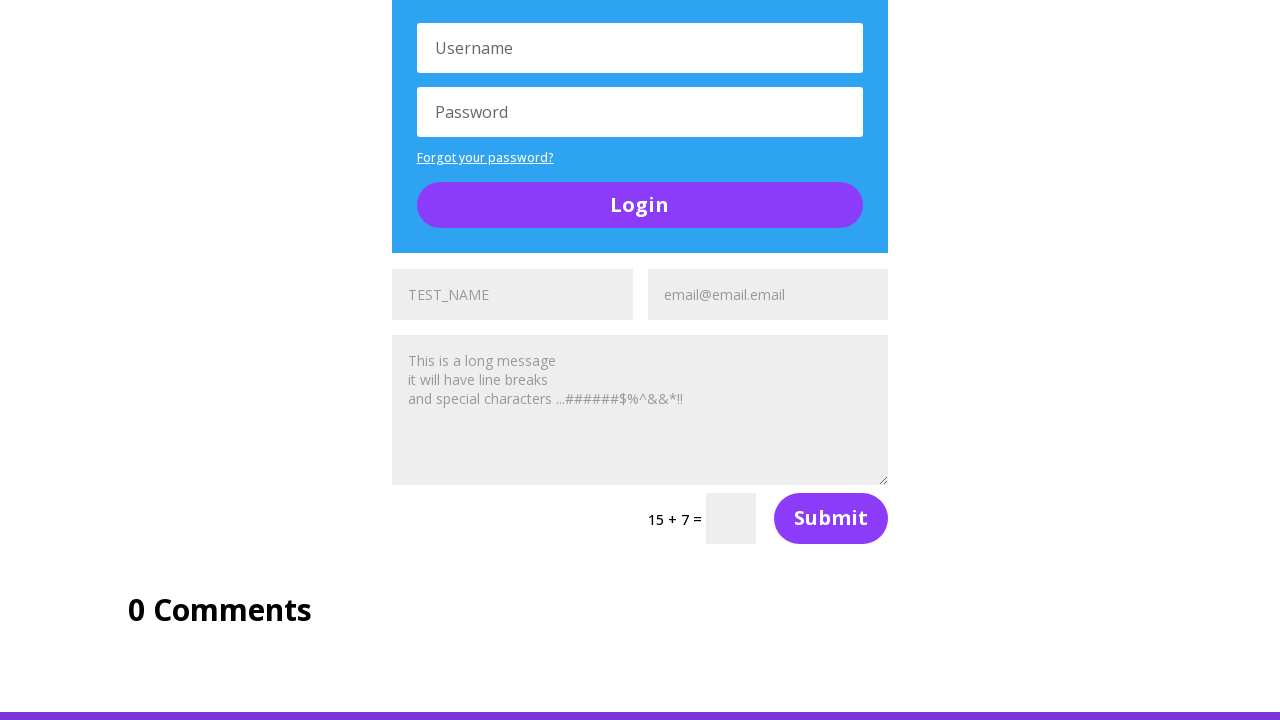

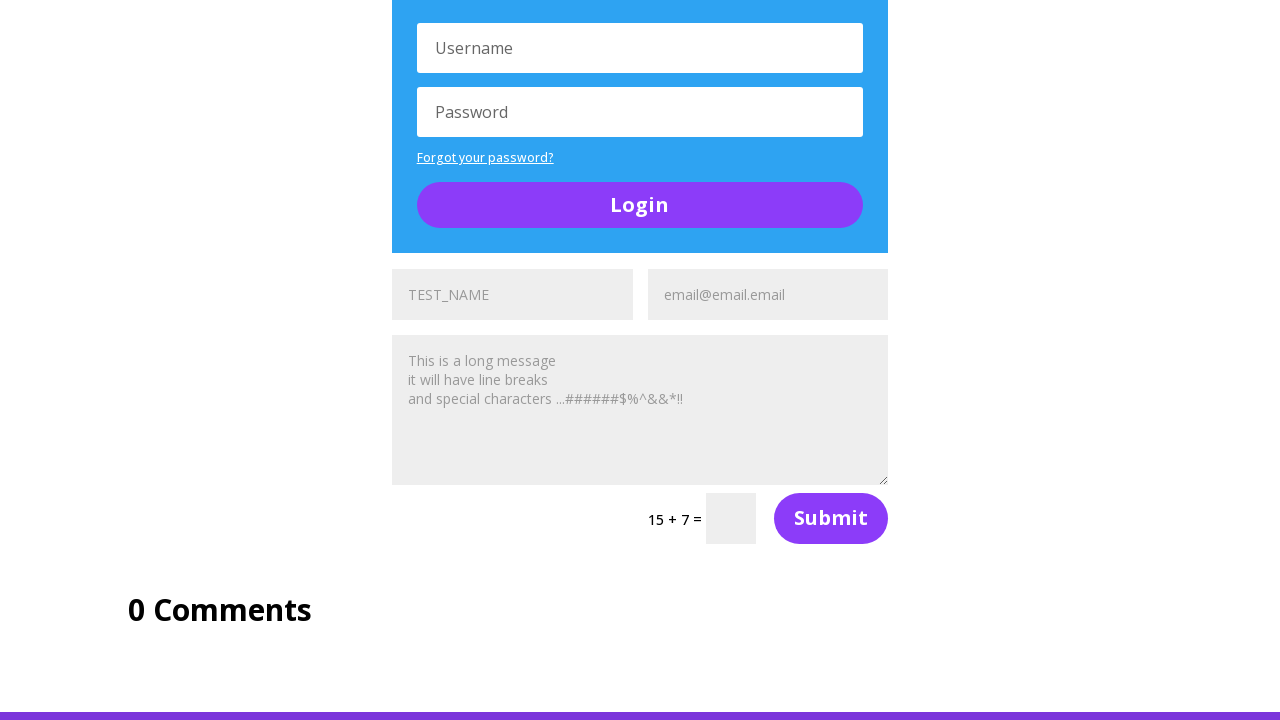